Tests USPS website navigation by locating all menu header tabs, counting them, and clicking on the third navigation tab.

Starting URL: https://www.usps.com

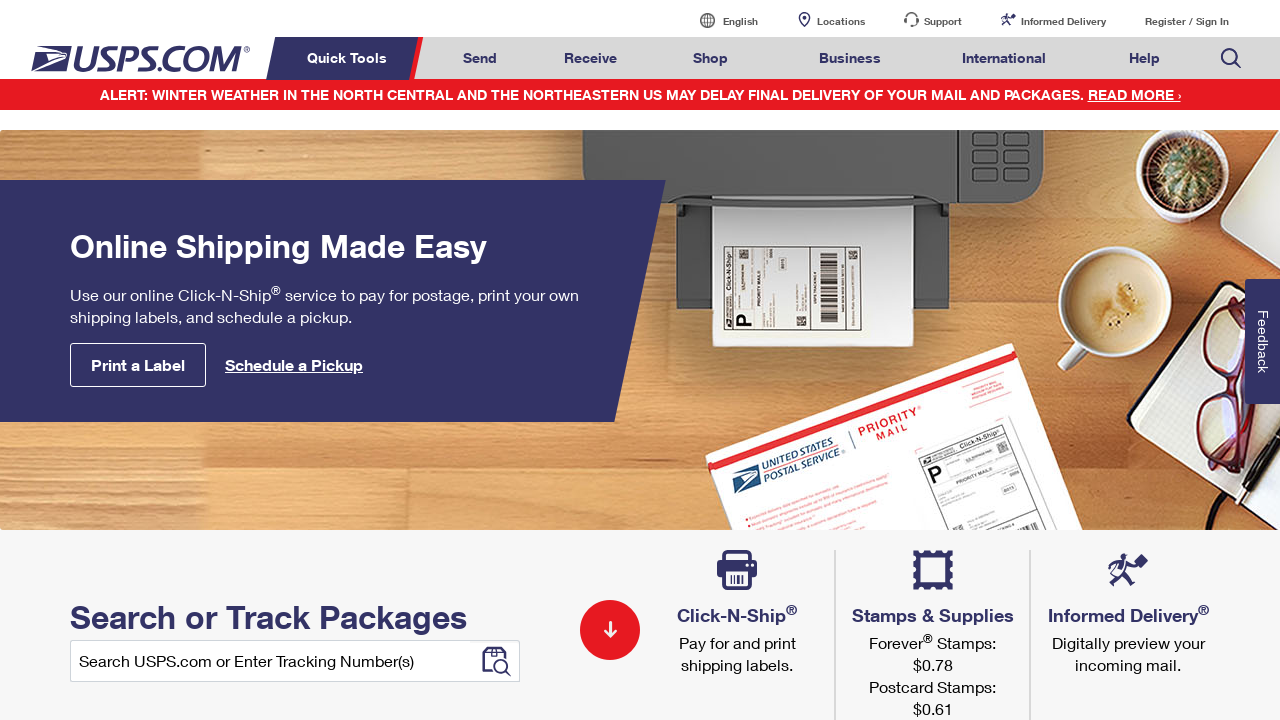

Waited for first menu header tab to be visible
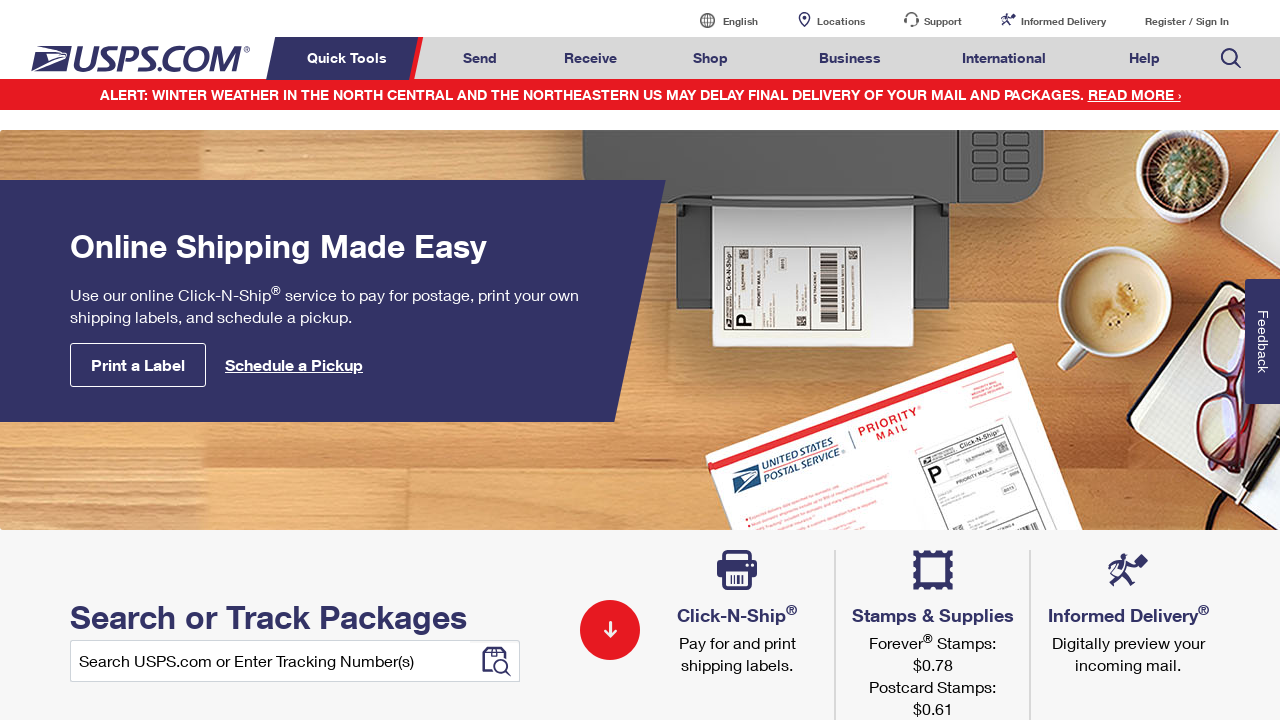

Located all menu header tabs, count: 8
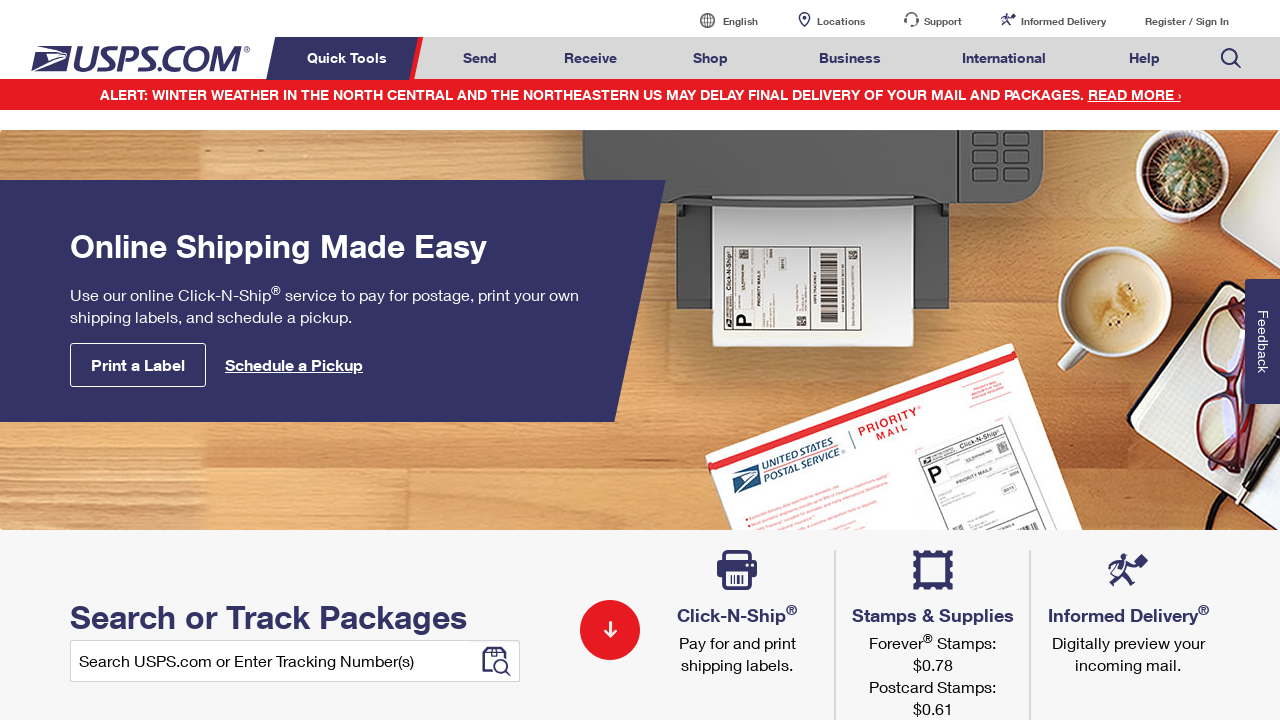

Clicked on the third navigation tab at (590, 58) on xpath=//li[contains(@class,'menuheader')] >> nth=2
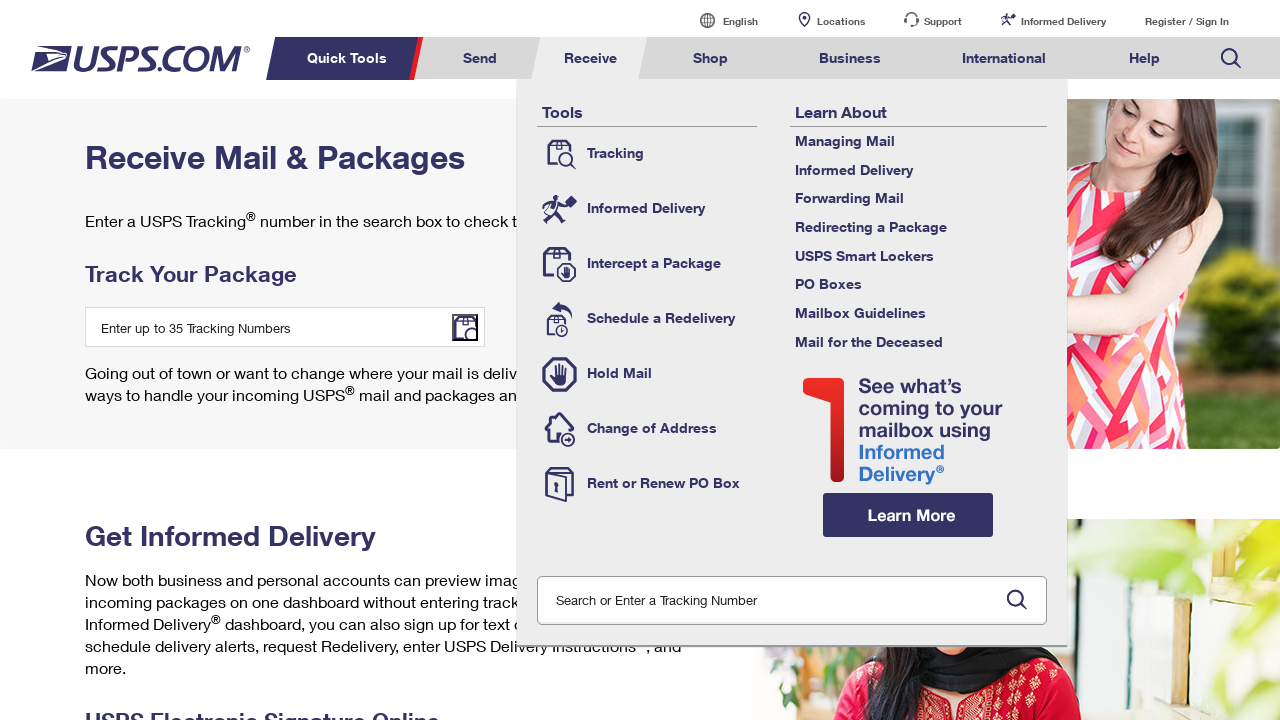

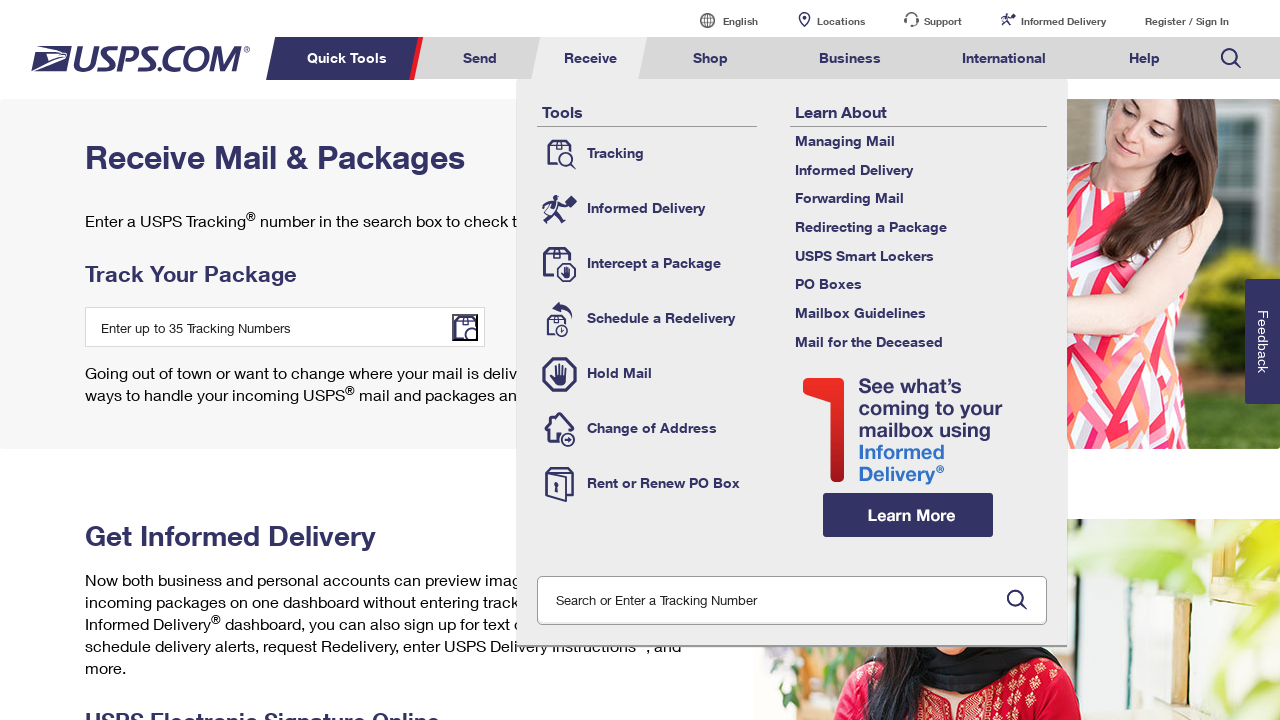